Tests canceling note creation after inputting data by filling fields and clicking the cancel button.

Starting URL: https://testpages.eviltester.com/styled/apps/notes/simplenotes.html

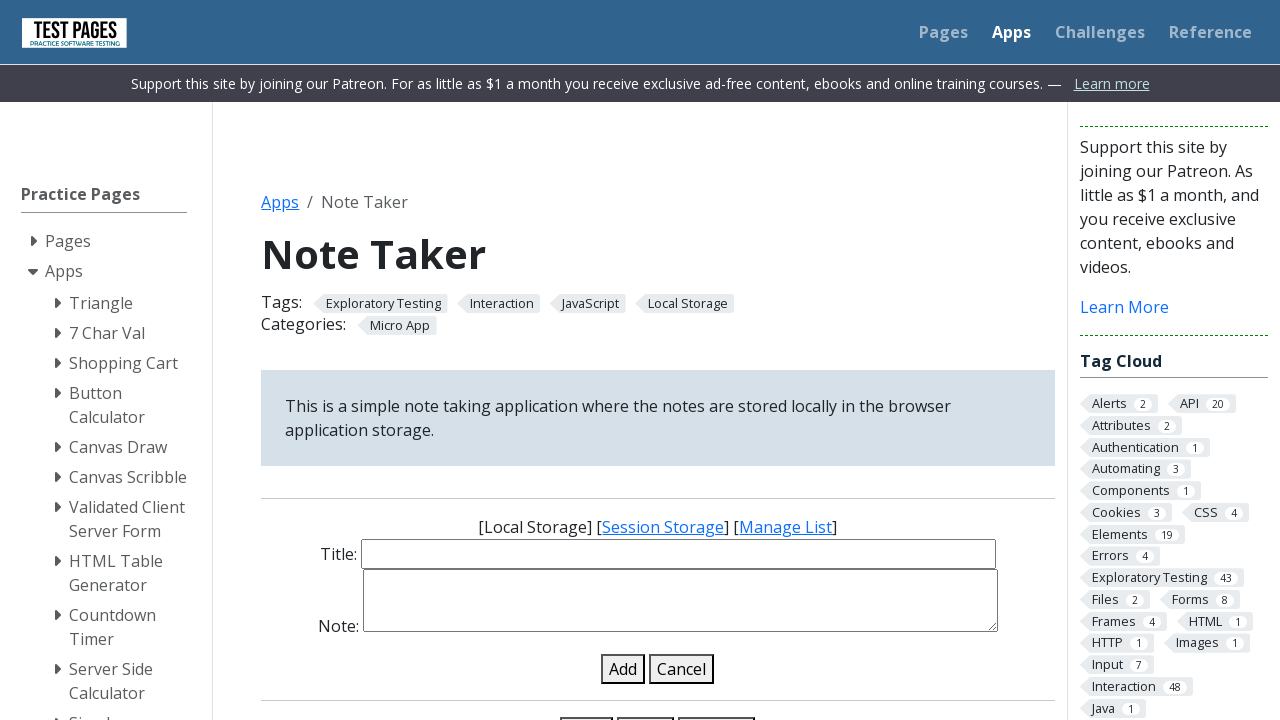

Waited for note title input field to load
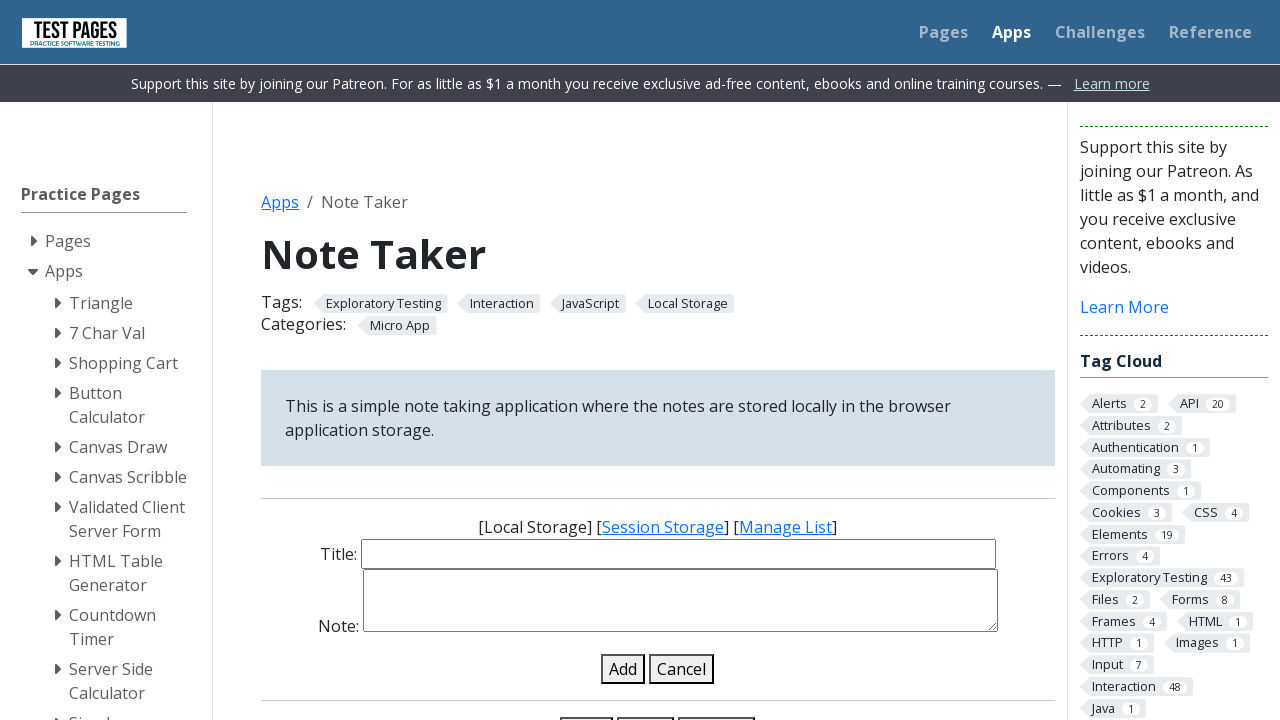

Filled note title field with 'Title new note 2' on #note-title-input
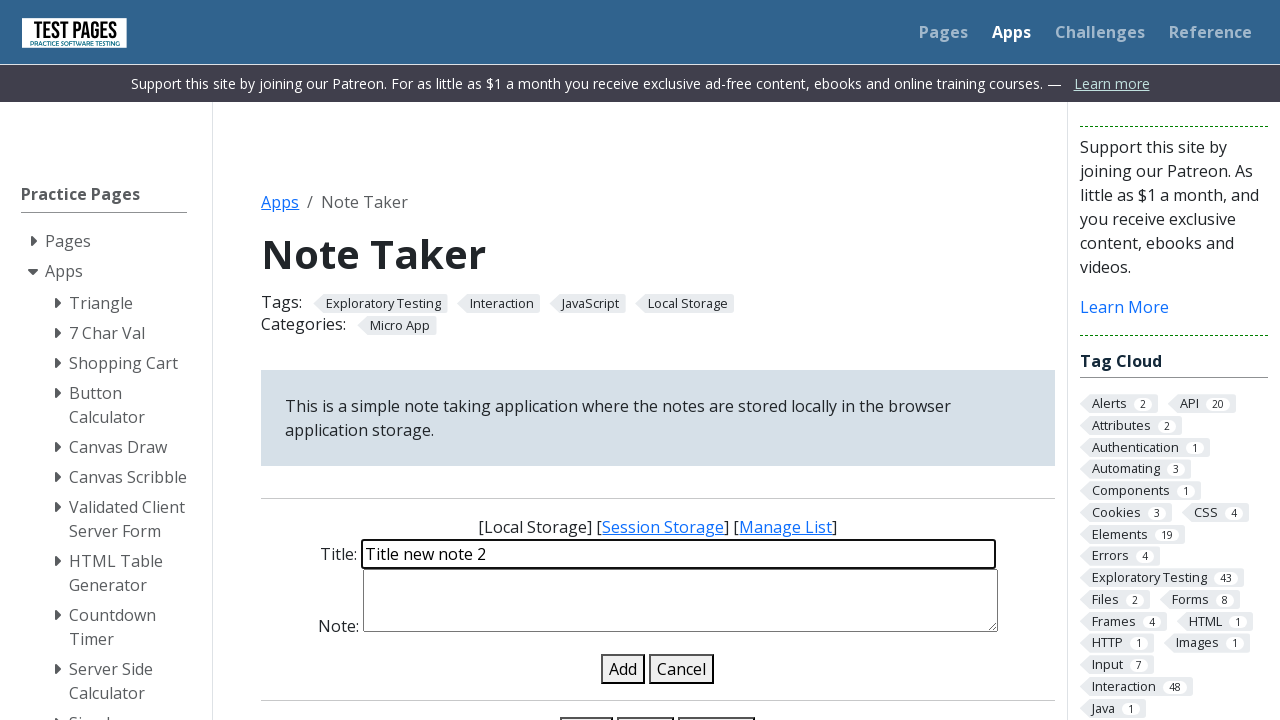

Filled note details field with 'some text for new note2' on #note-details-input
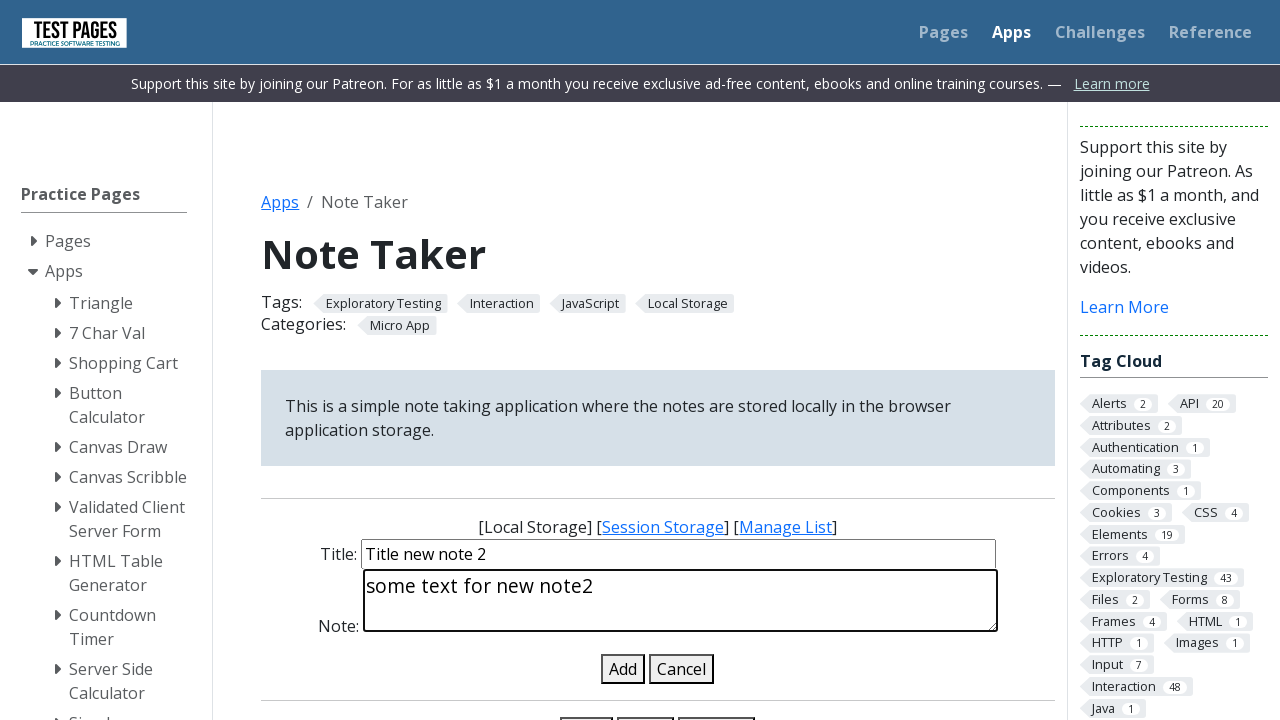

Clicked the cancel button to cancel note creation at (682, 669) on #cancel-note
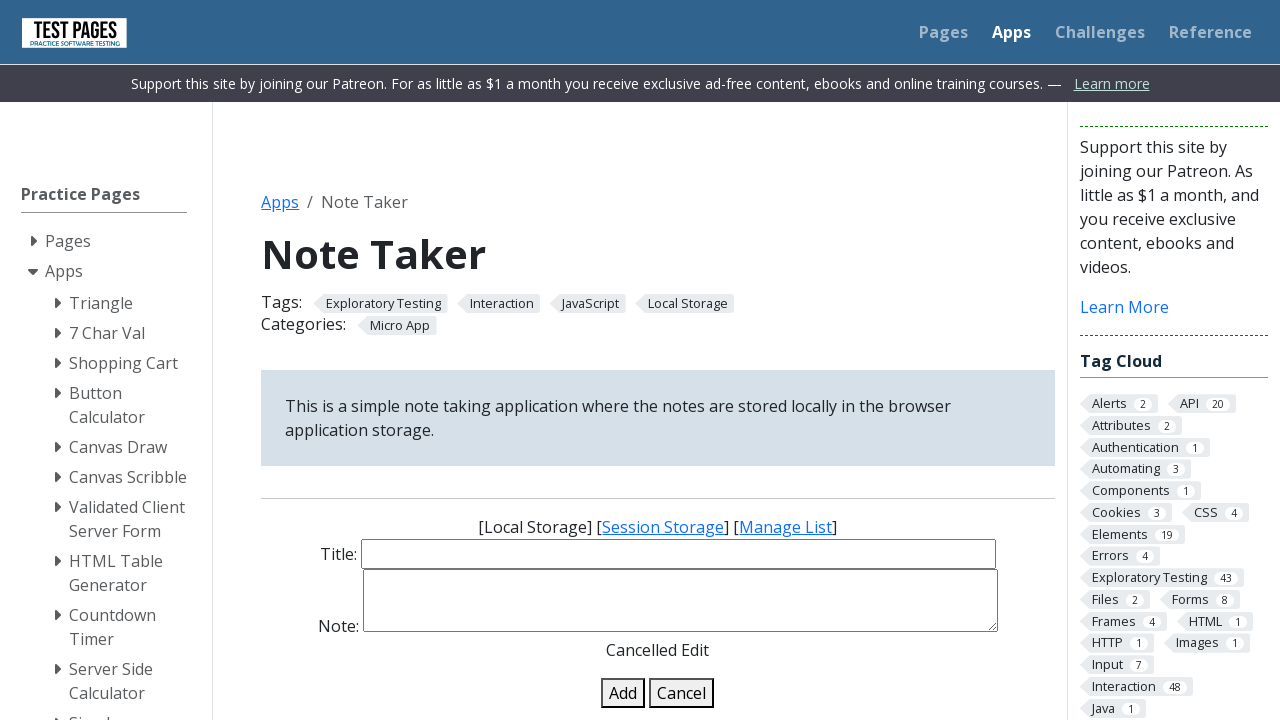

Waited for status message to appear
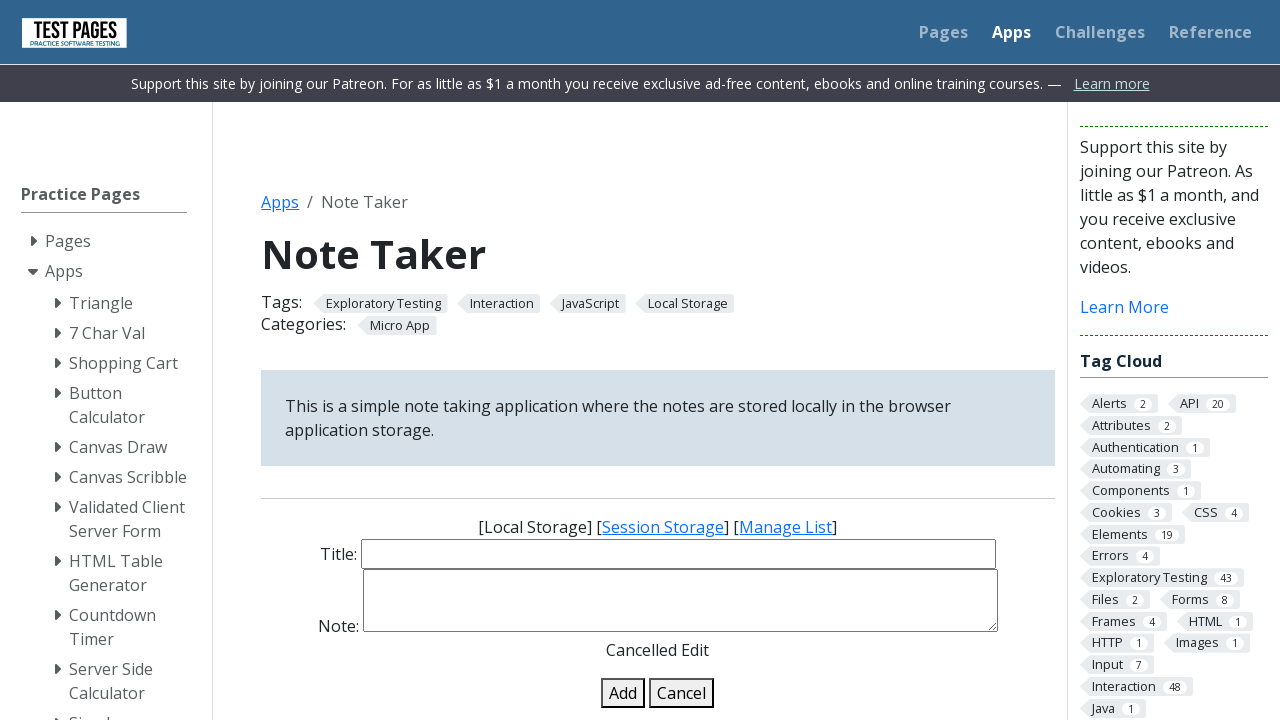

Retrieved status message: 'Cancelled Edit'
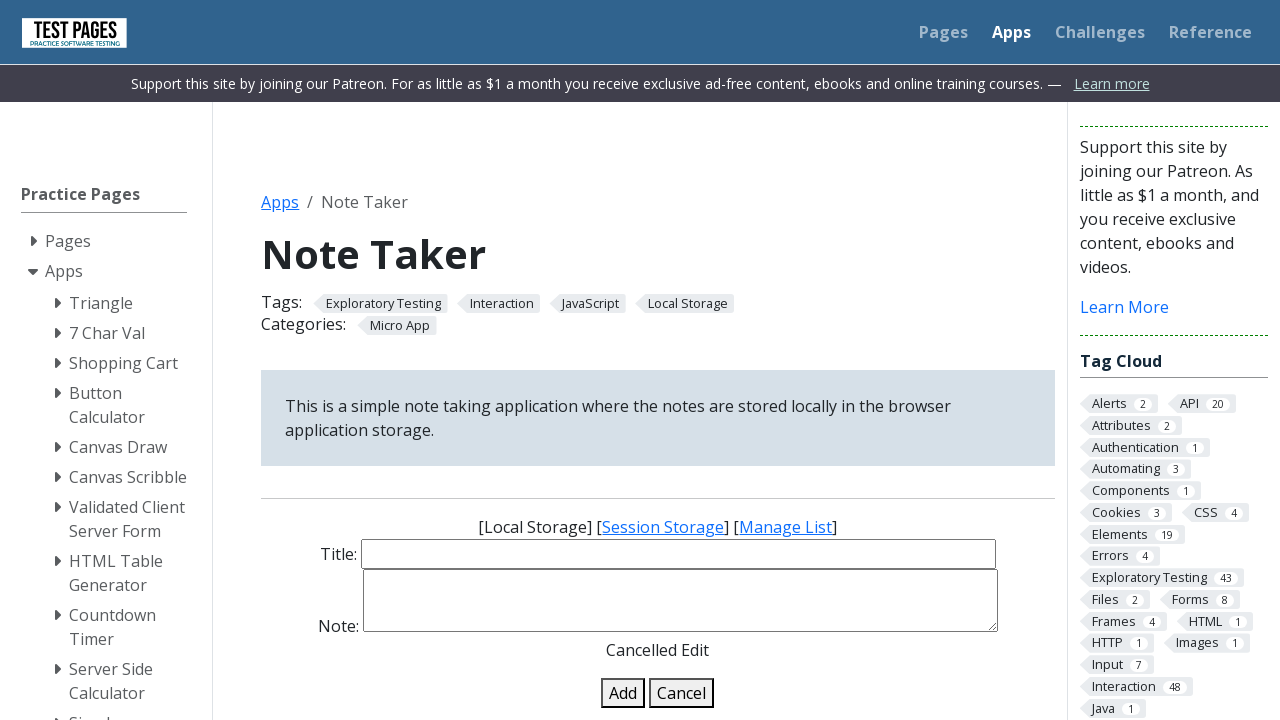

Verified status message is 'Cancelled Edit'
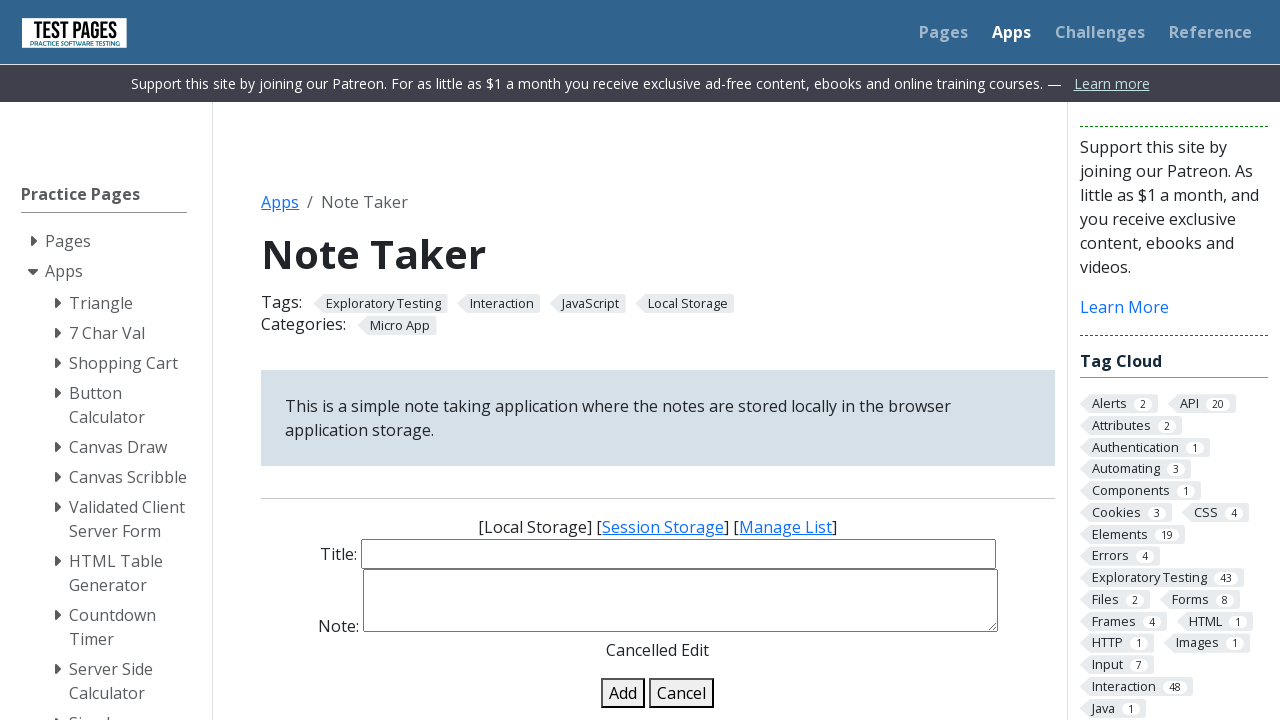

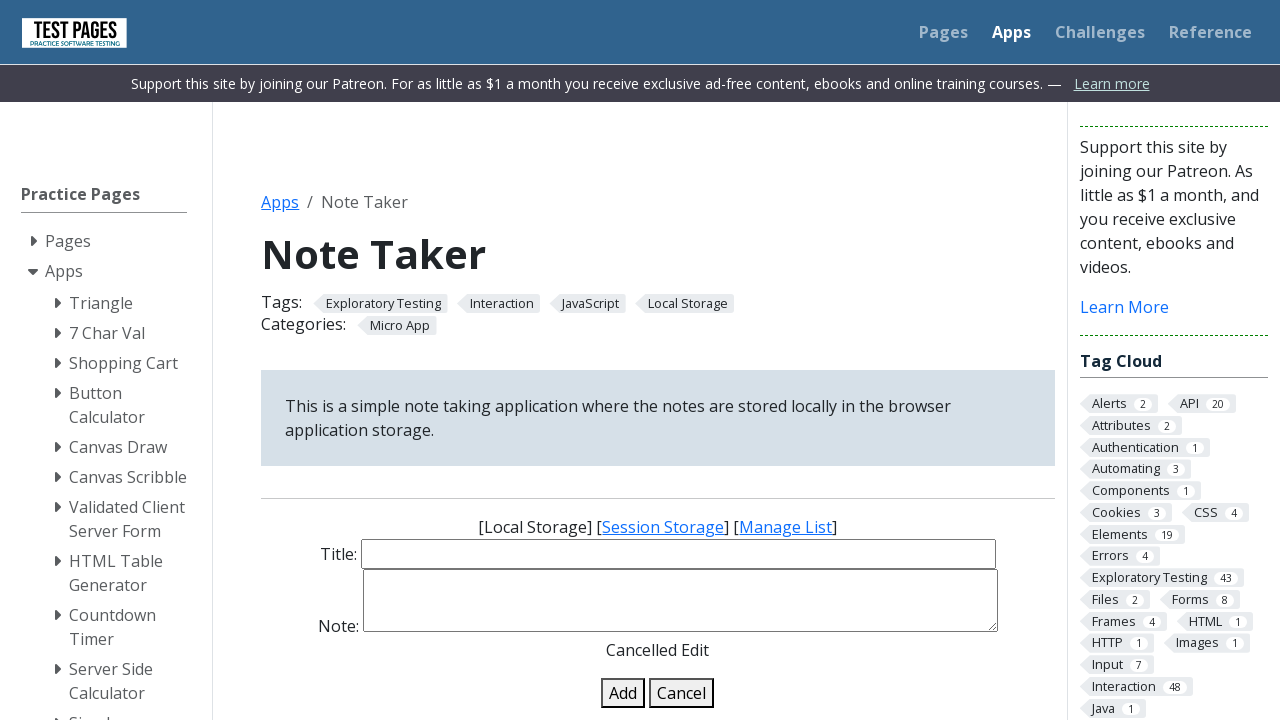